Navigates to FreeCRM compare page and clicks on the Compare button

Starting URL: https://freecrm.com/compare.html

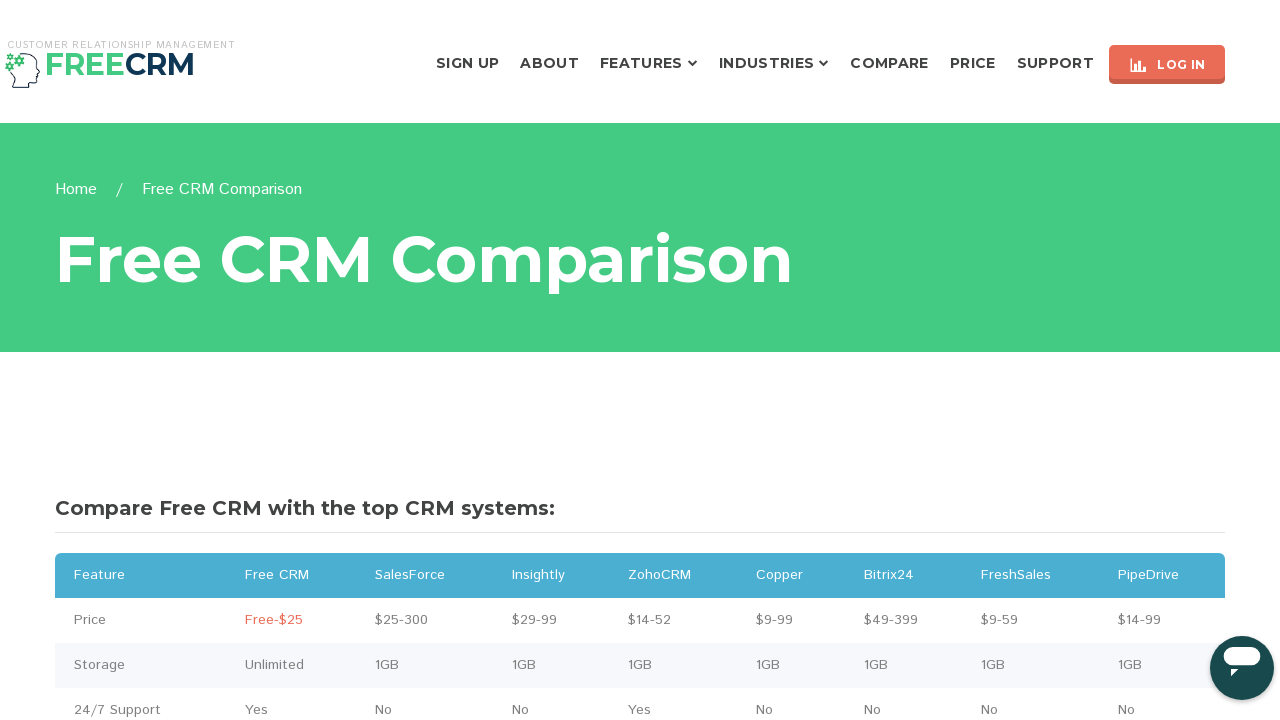

Navigated to FreeCRM compare page
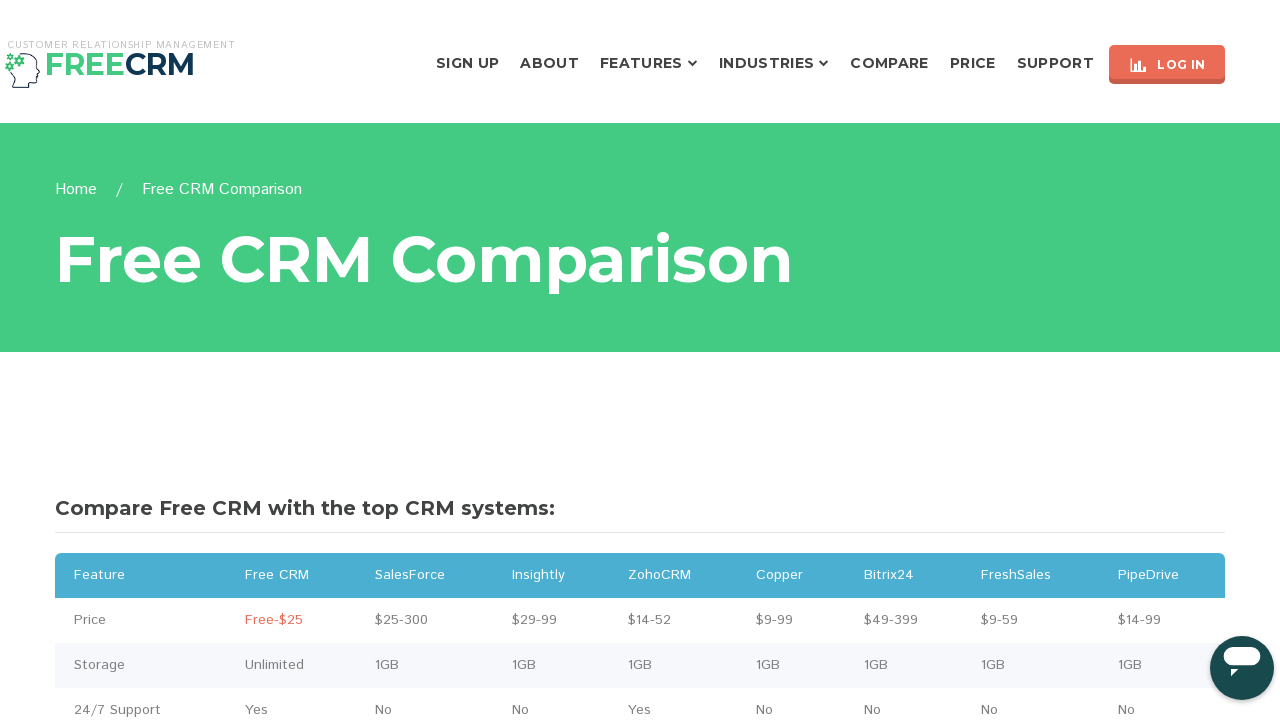

Clicked on the Compare button at (890, 63) on text=Compare
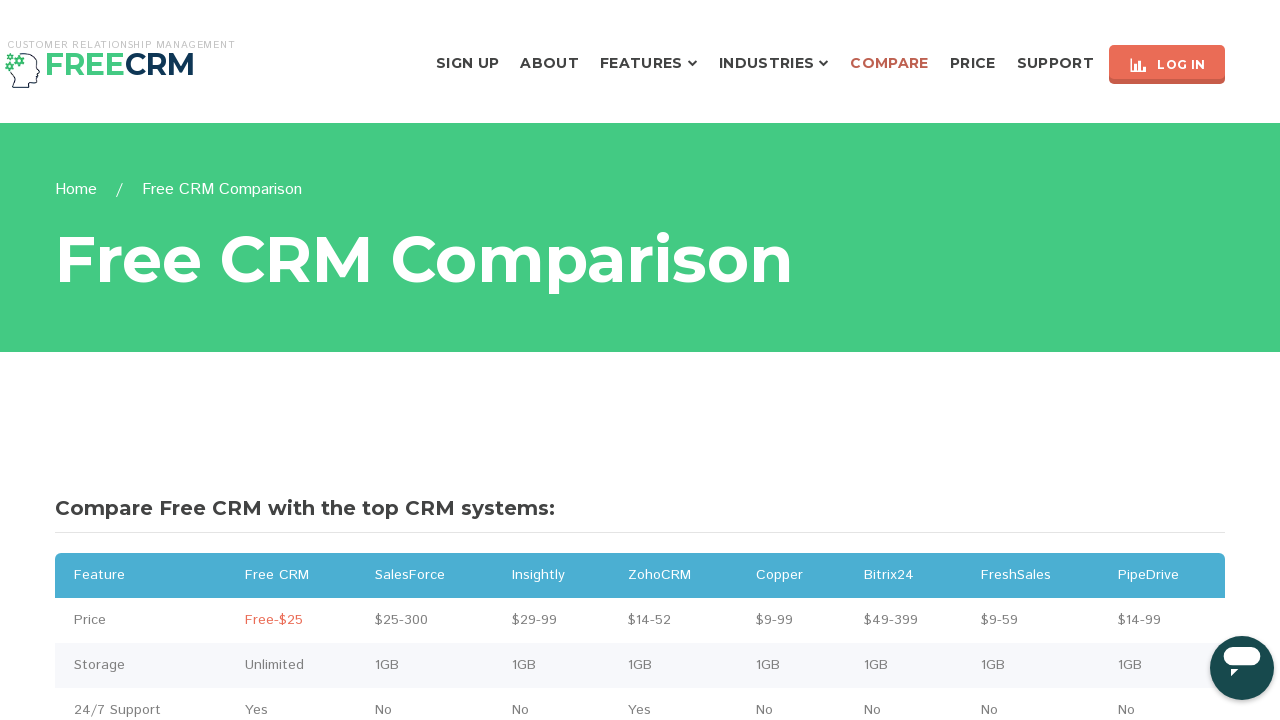

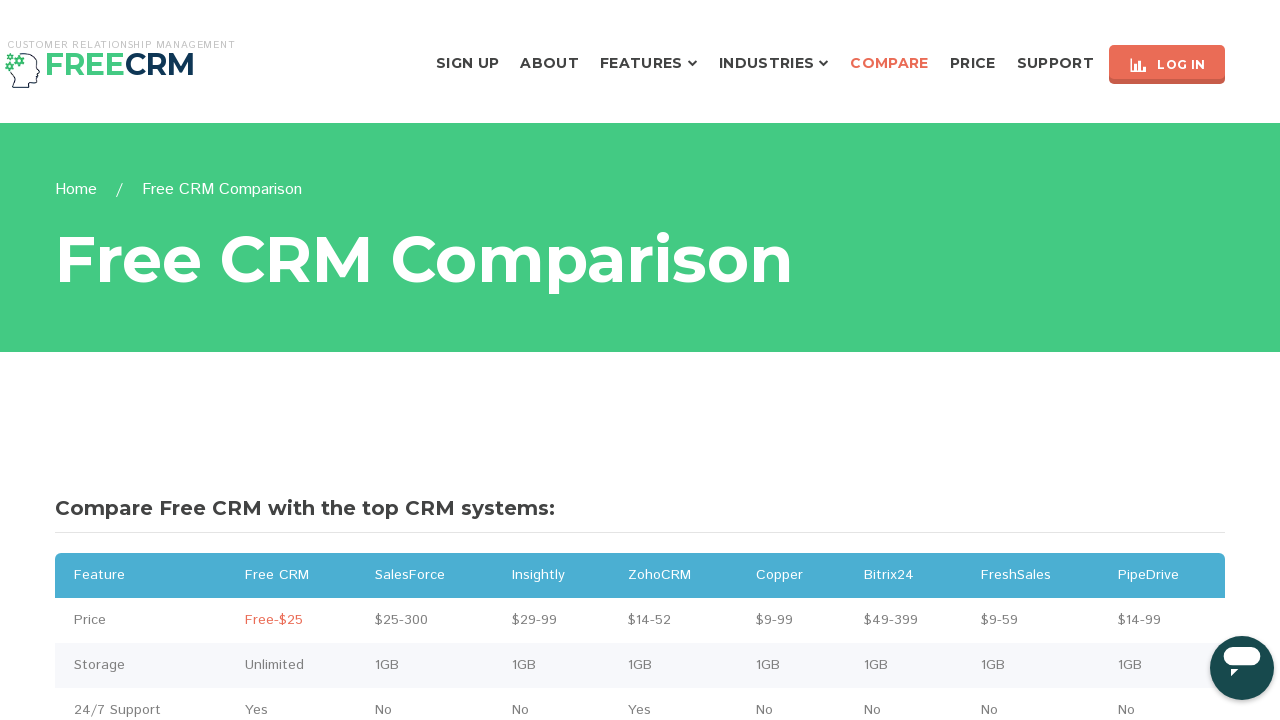